Tests horizontal scrollIntoView behavior by comparing horizontal scroll positions

Starting URL: https://guinea-pig.webdriver.io

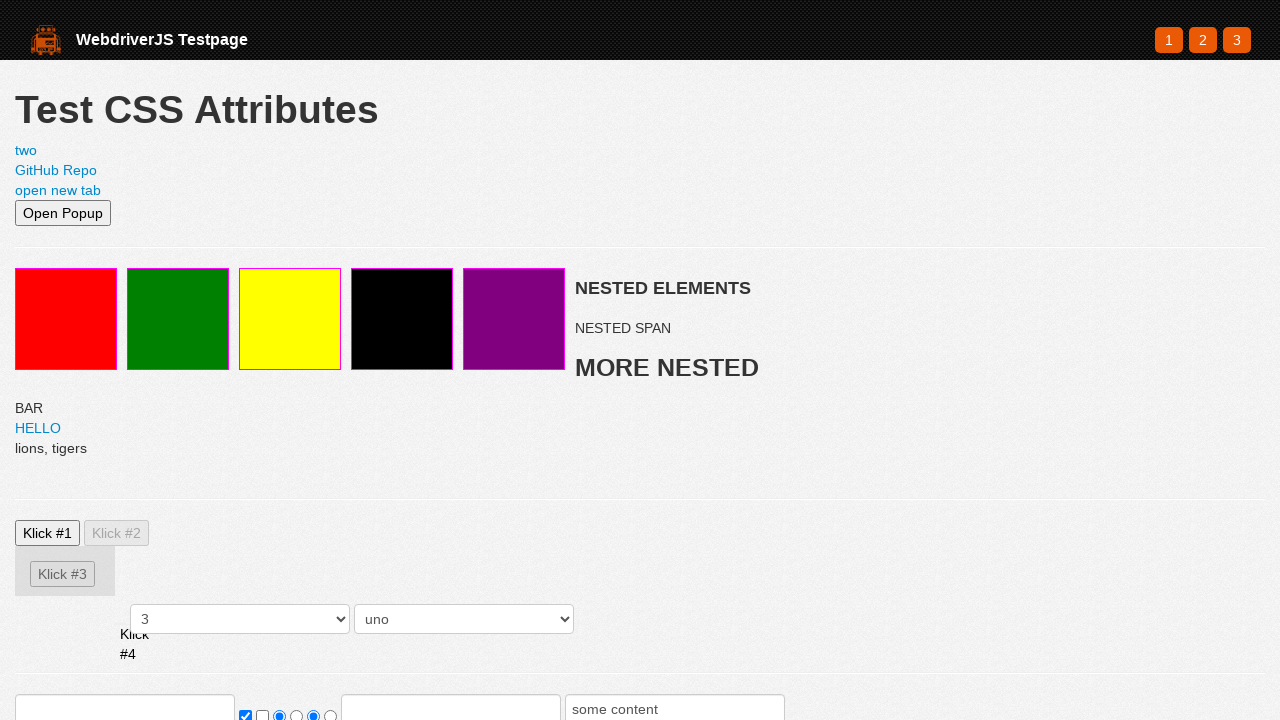

Set viewport size to 500x500
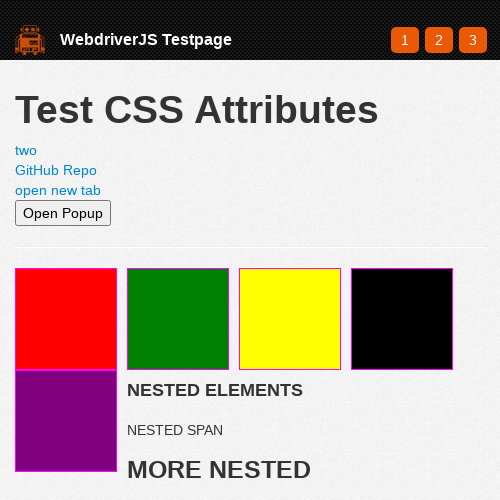

Located search input element
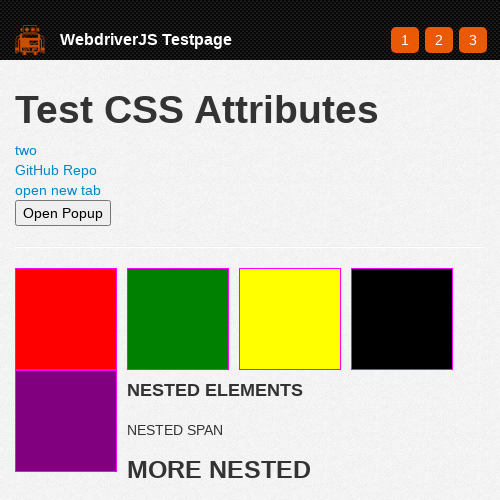

Scrolled search input into view using scroll_into_view_if_needed()
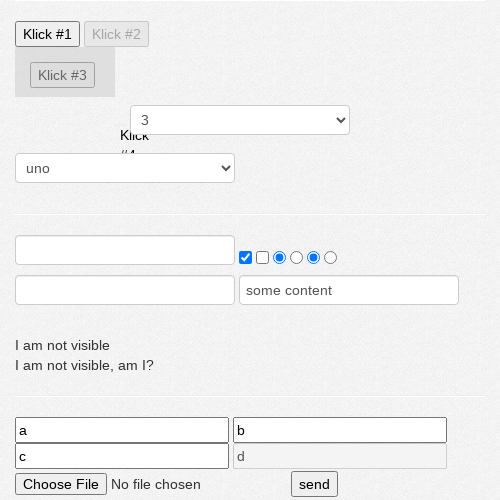

Retrieved horizontal scroll position after scroll_into_view_if_needed(): 0
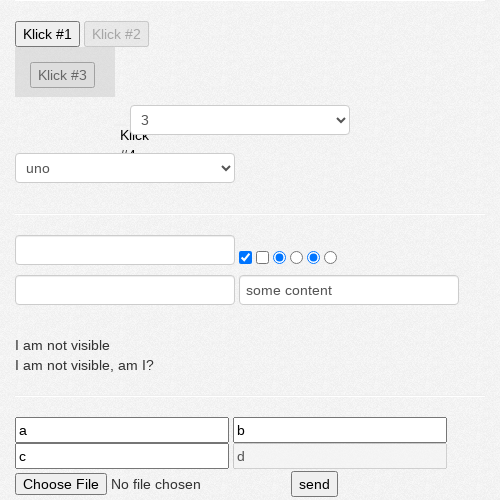

Called native scrollIntoView() on search input
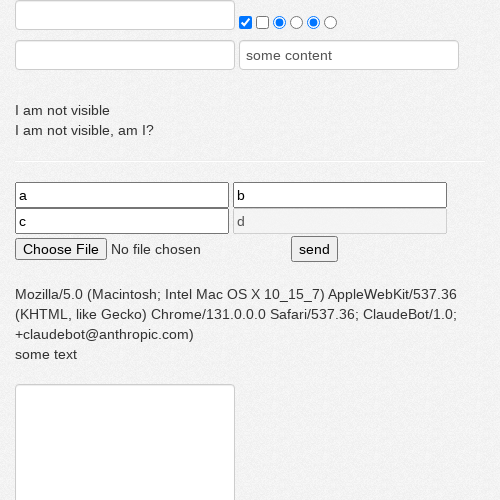

Retrieved horizontal scroll position after native scrollIntoView(): 0
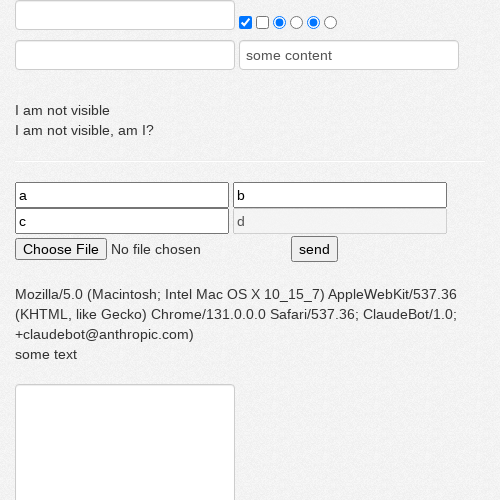

Verified horizontal scroll positions match within 1px tolerance (WebDriver: 0, Native: 0)
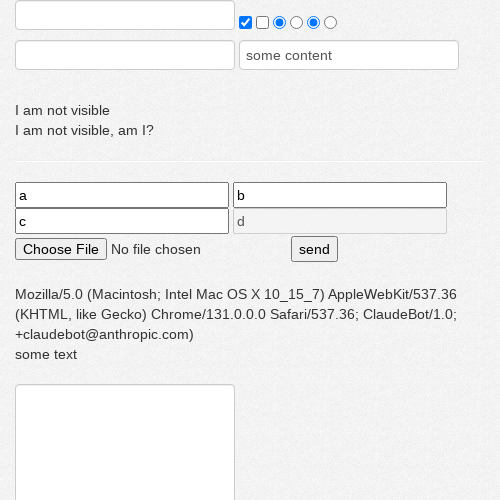

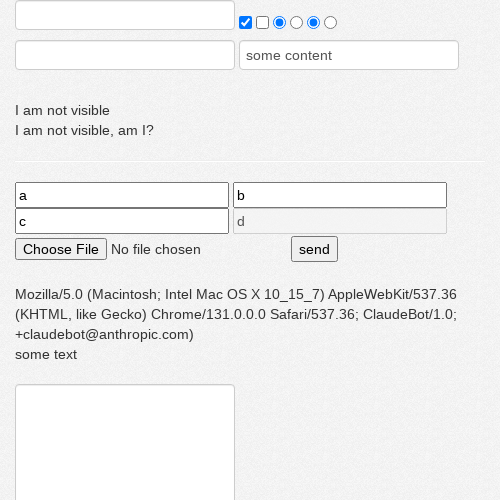